Tests floating menu visibility while scrolling up and down the page

Starting URL: http://the-internet.herokuapp.com/floating_menu

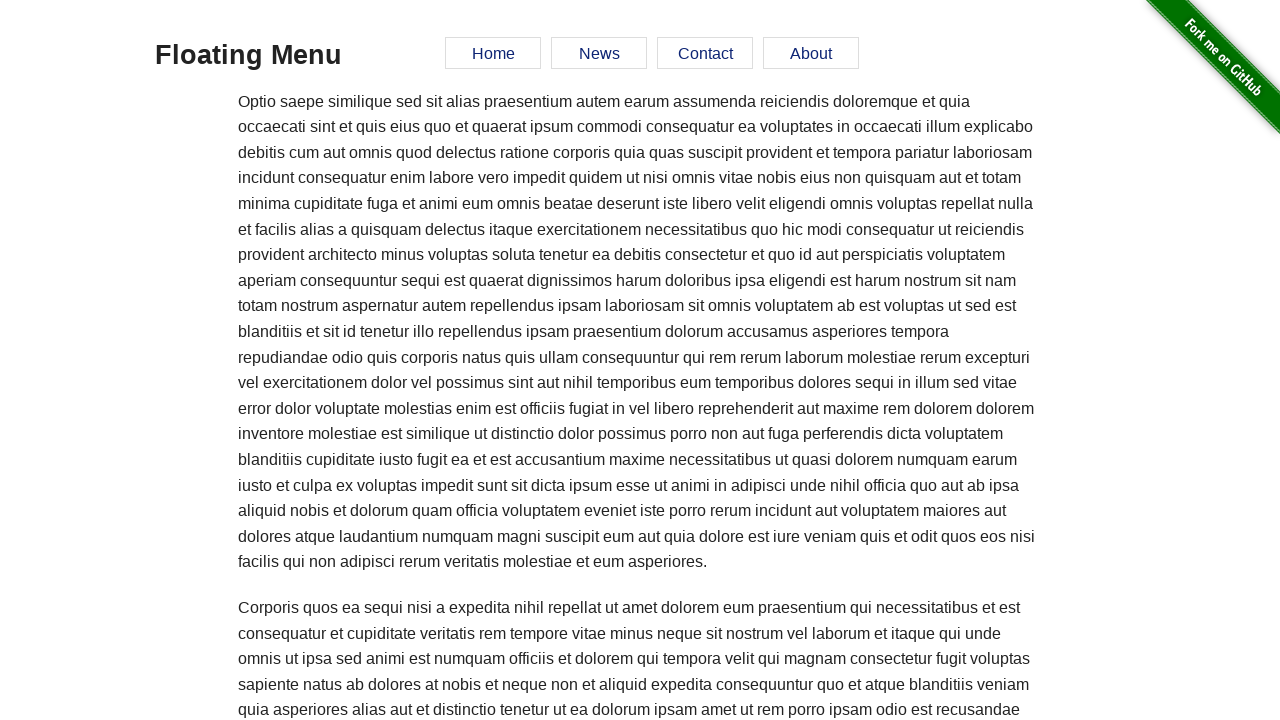

Verified floating menu is visible initially
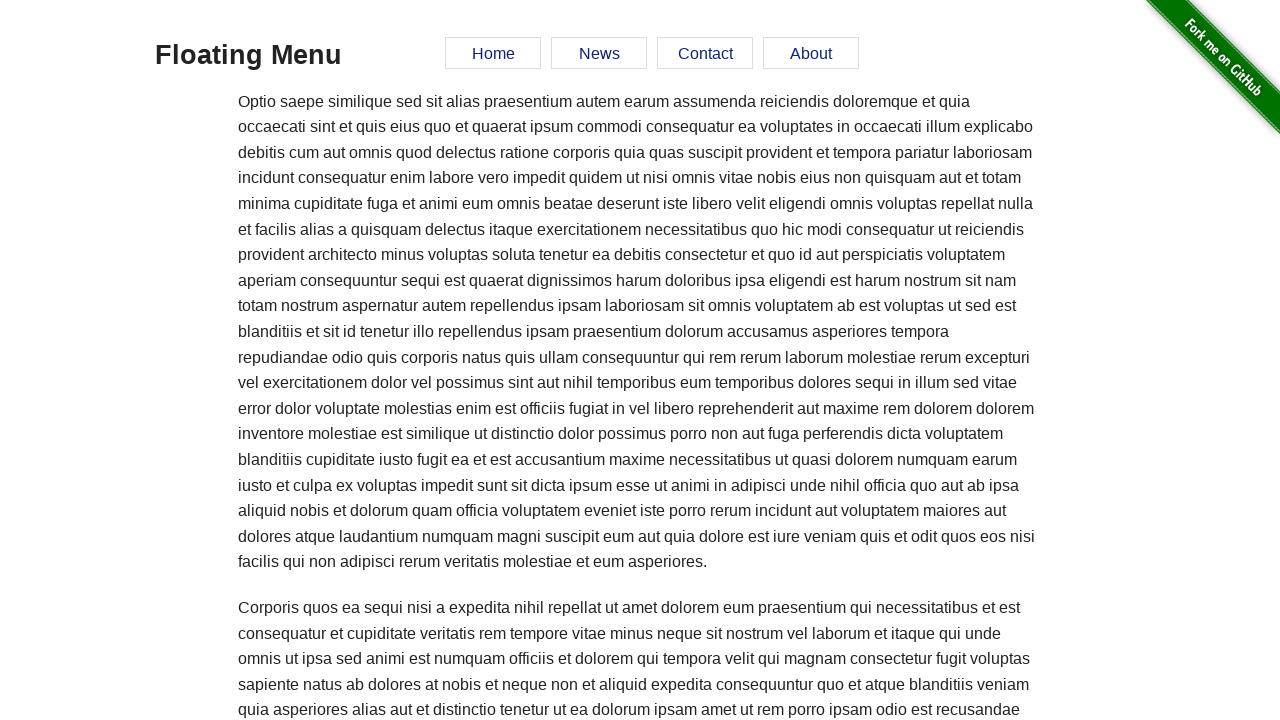

Scrolled down 2000 pixels
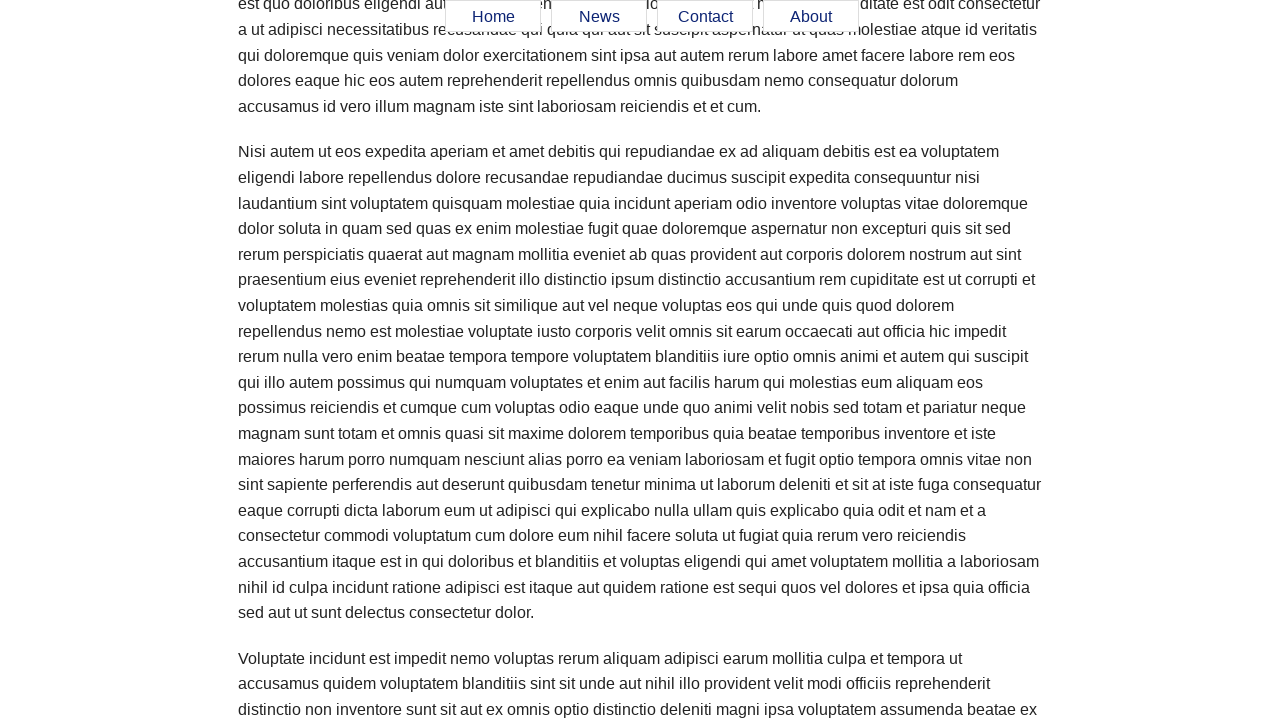

Verified menu is still visible after scrolling down
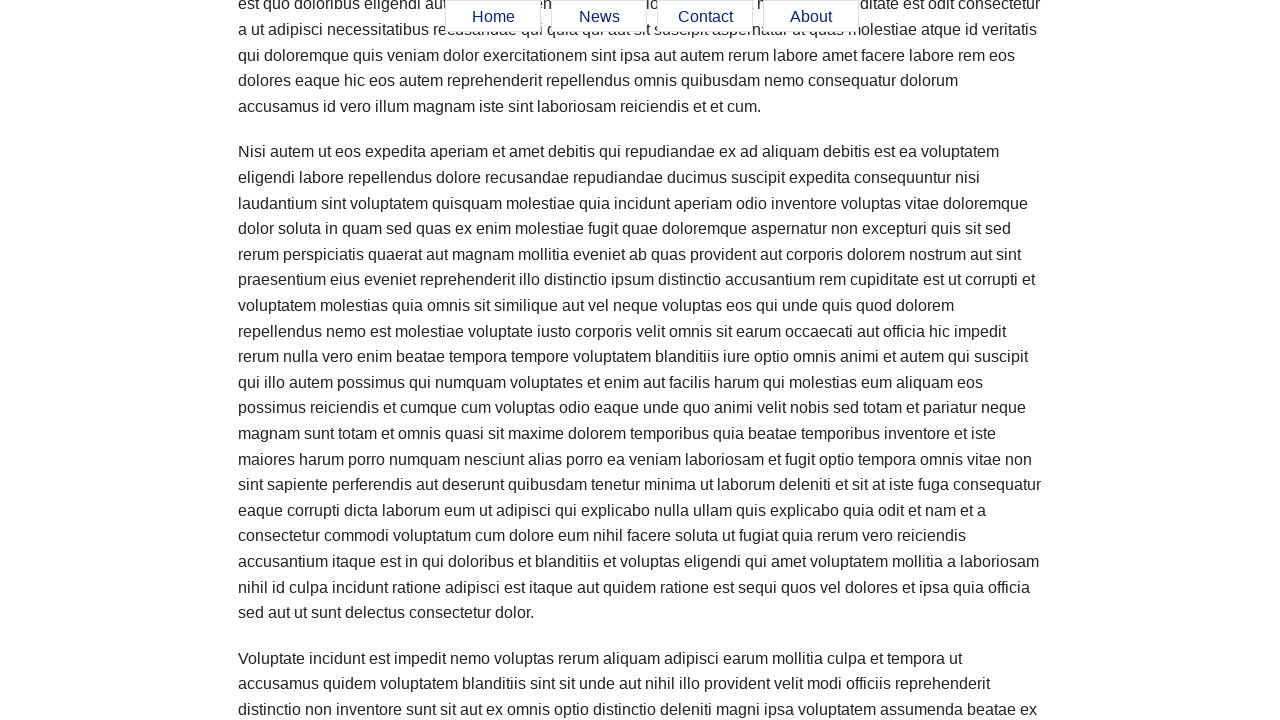

Scrolled up 1000 pixels
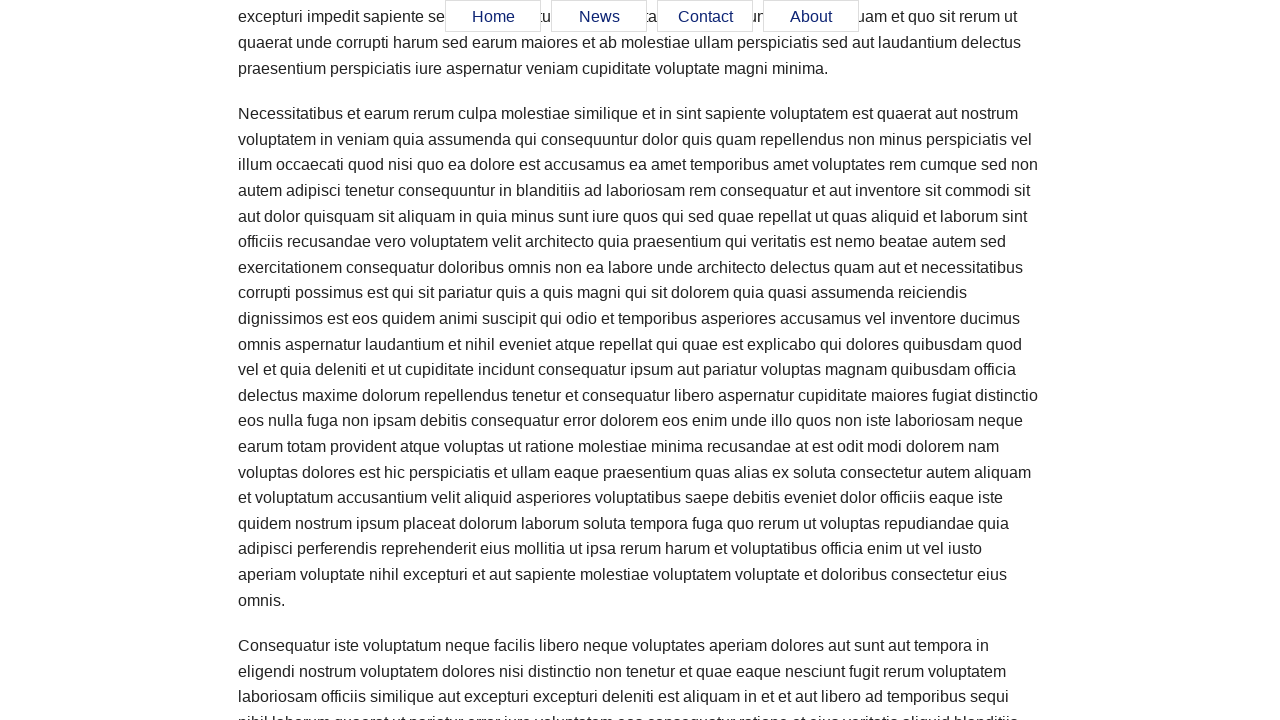

Scrolled up another 1000 pixels
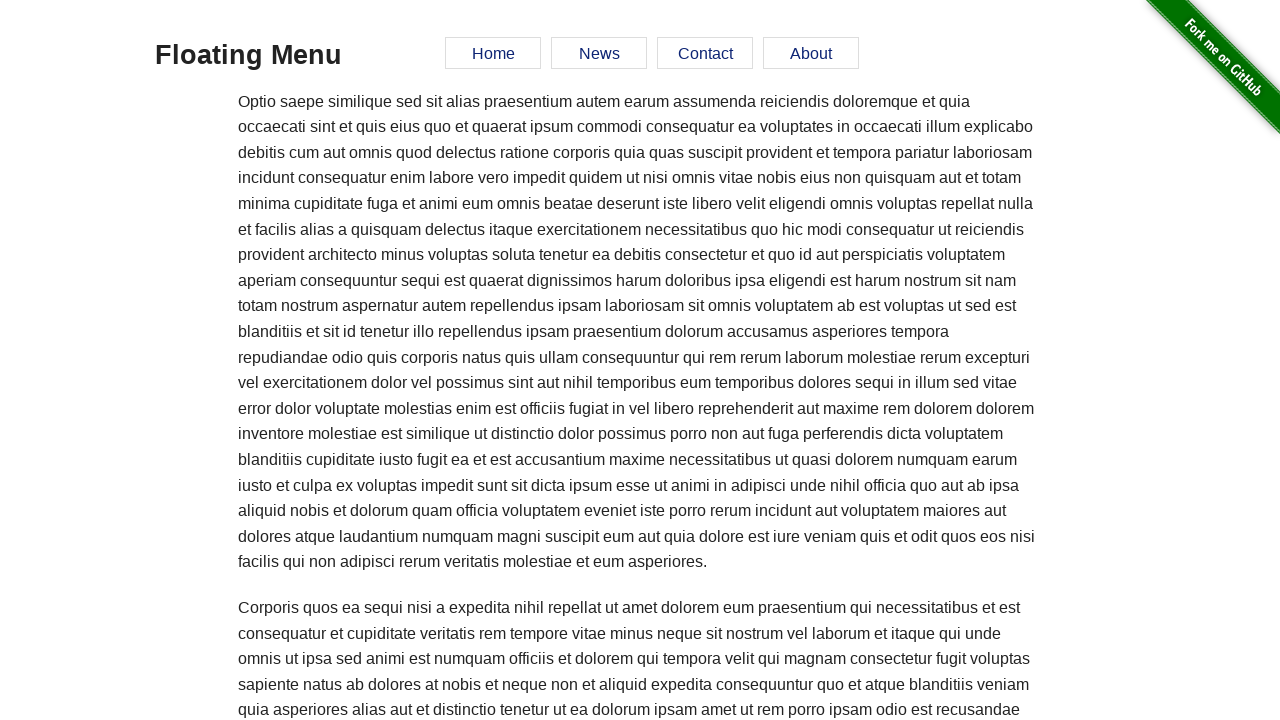

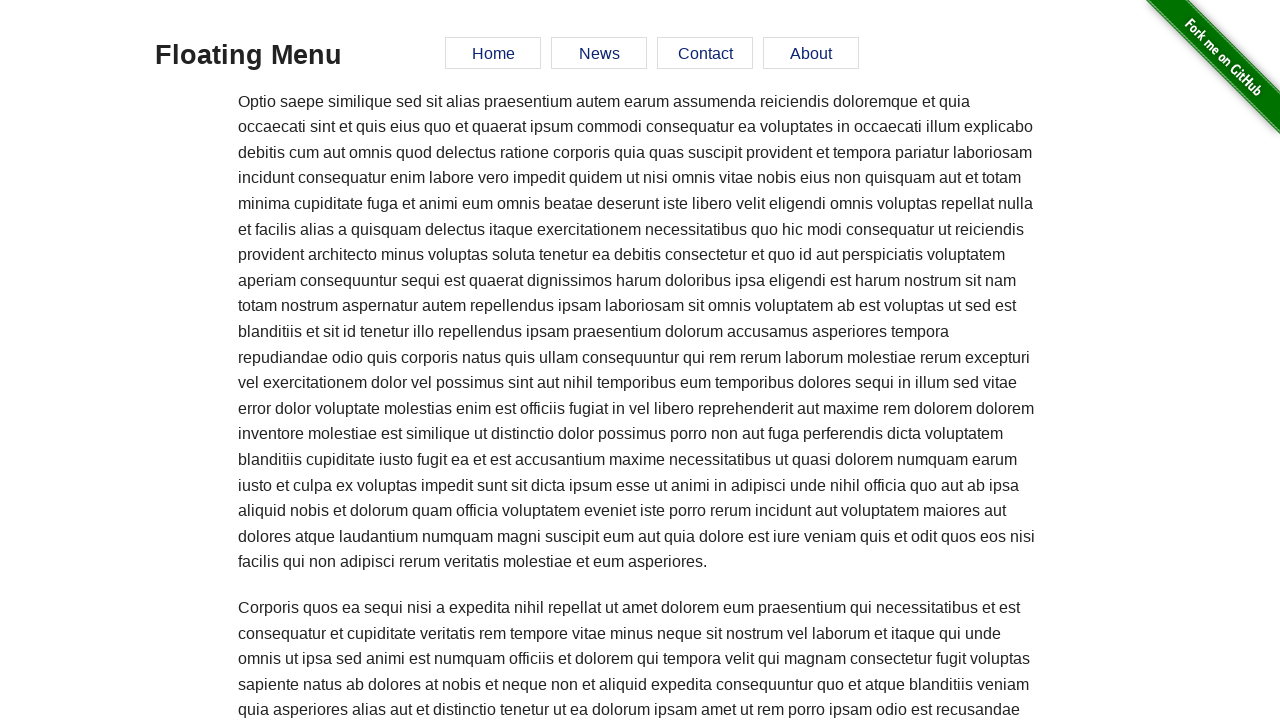